Clicks on the shopping cart icon on JCPenney homepage

Starting URL: https://www.jcpenney.com/

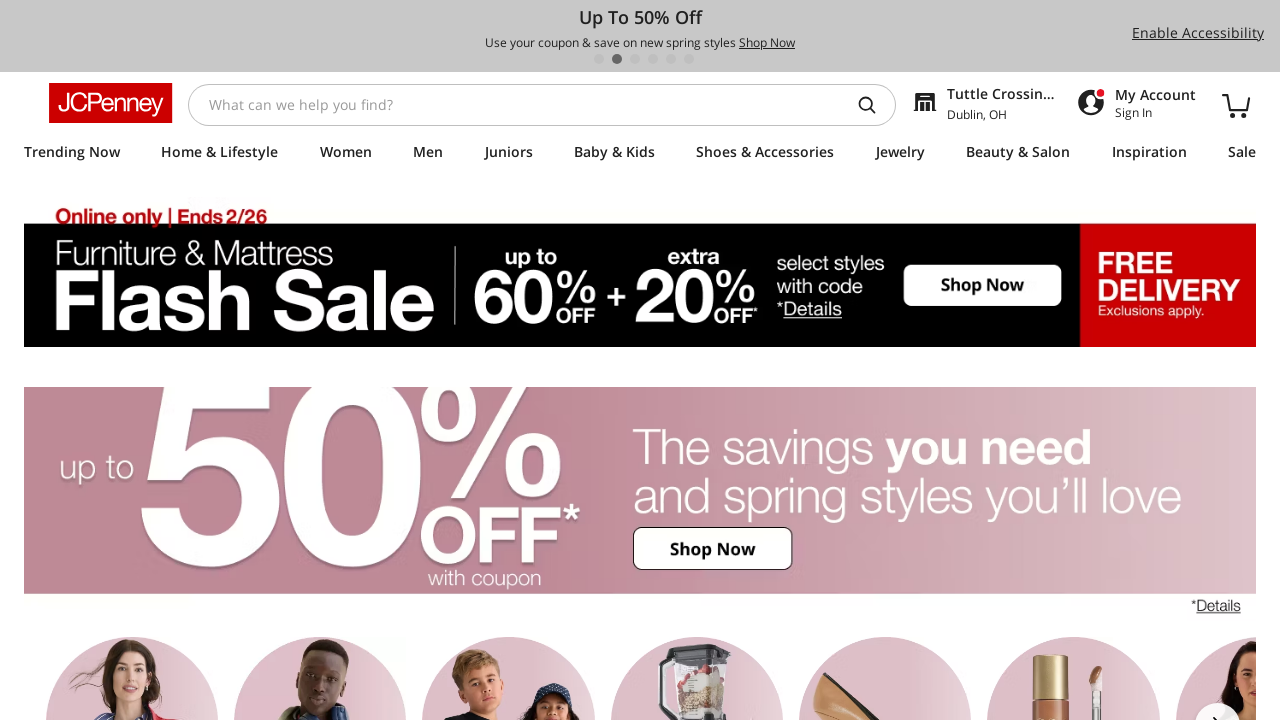

Clicked on the shopping cart icon on JCPenney homepage at (1136, 102) on div._2zDSc button:first-child
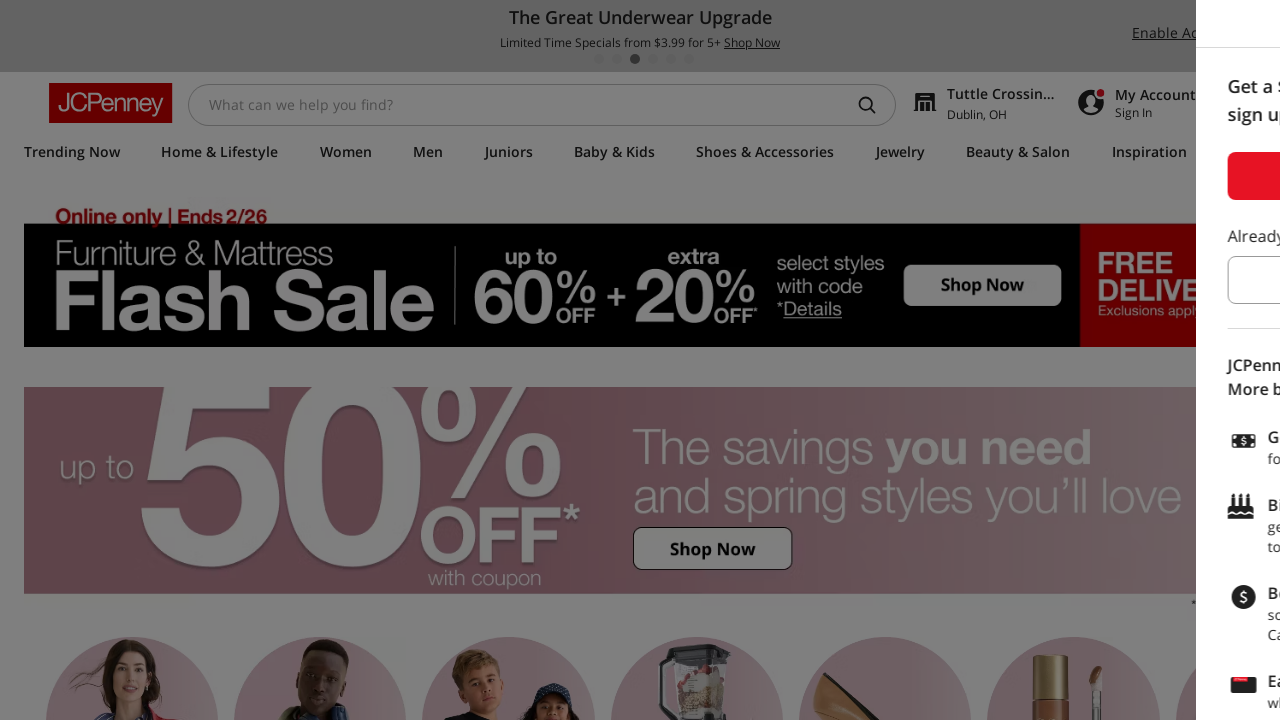

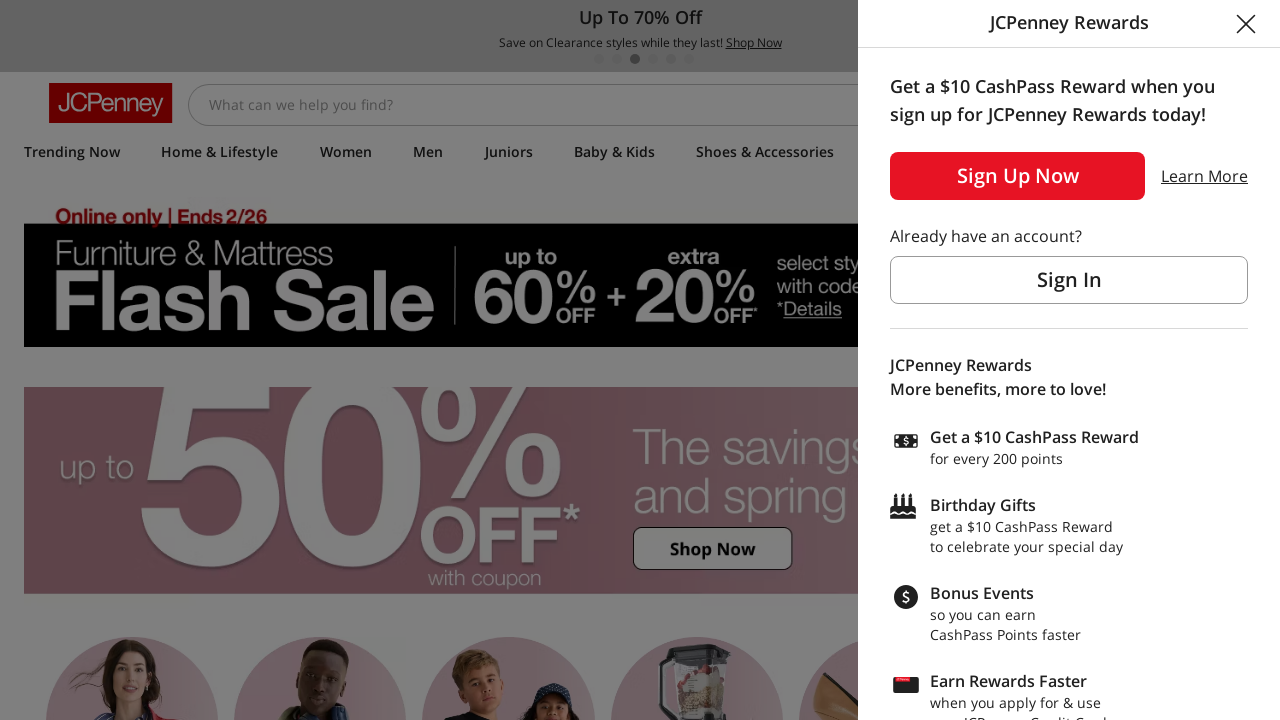